Navigates to a QA practice page. The test appears to be incomplete/stub with no actions performed after navigation.

Starting URL: https://awesomeqa.com/practise.html

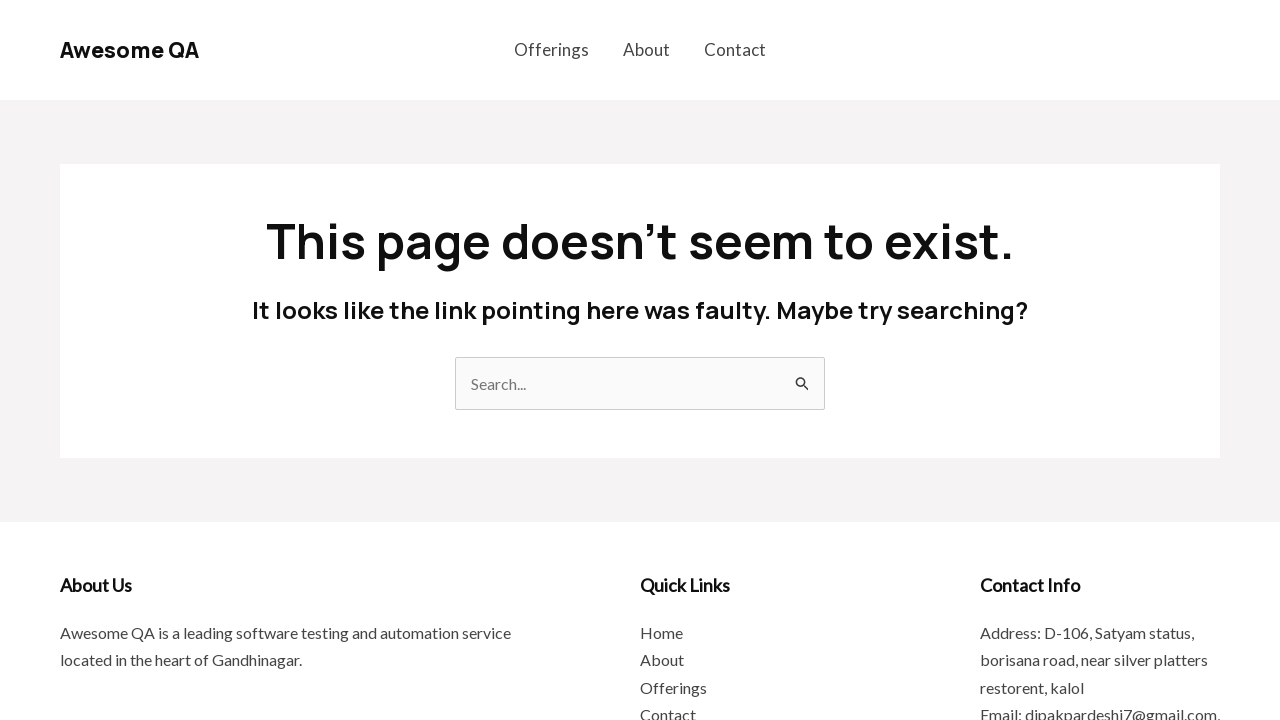

Waited for page to reach domcontentloaded state
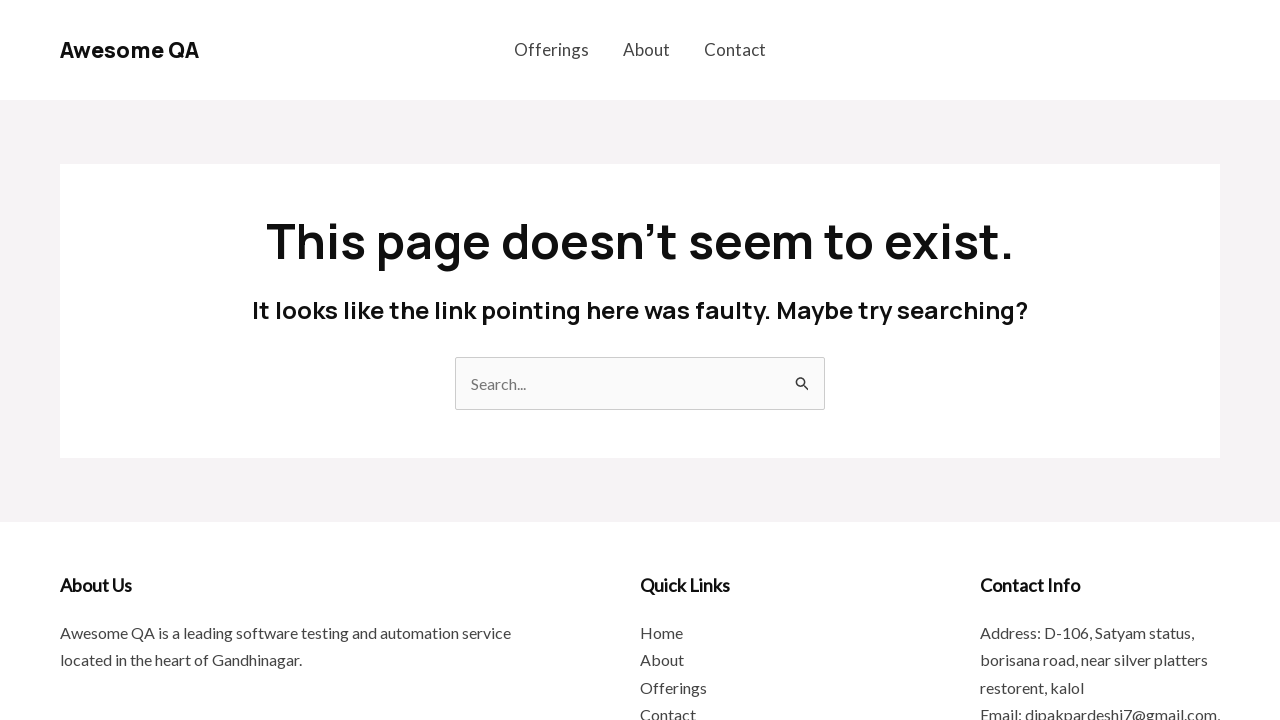

Verified body element is present on page
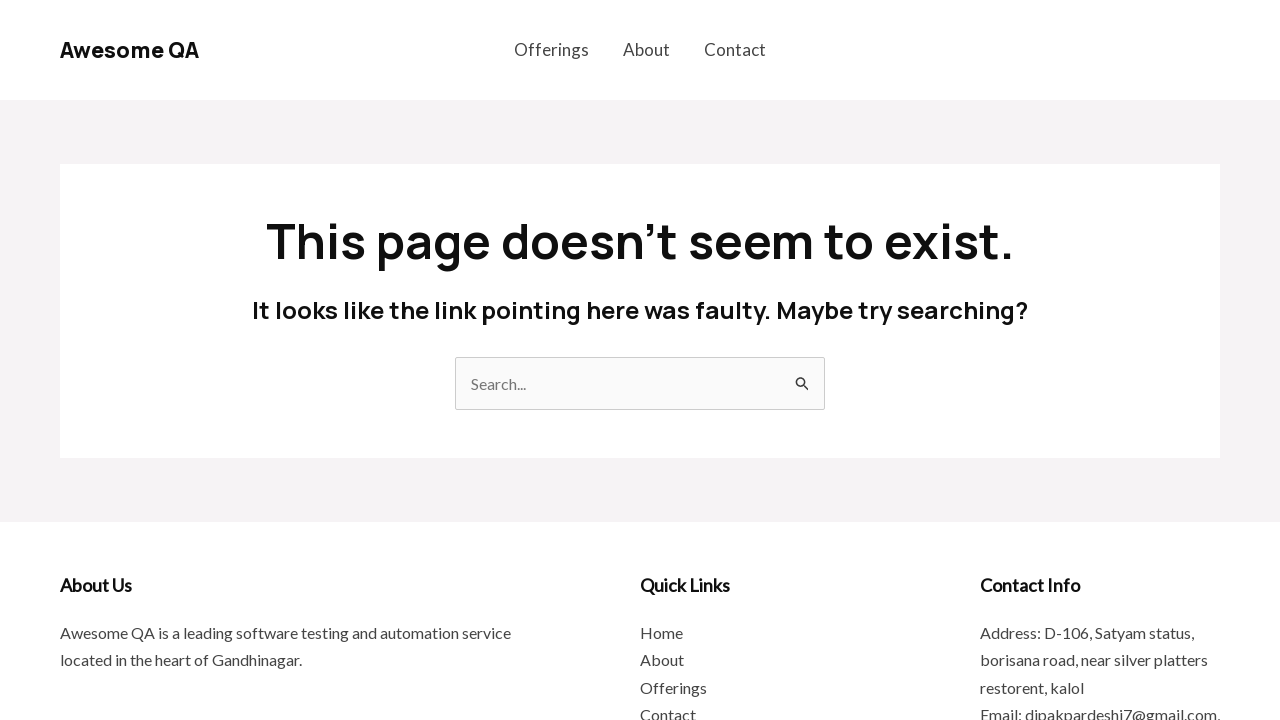

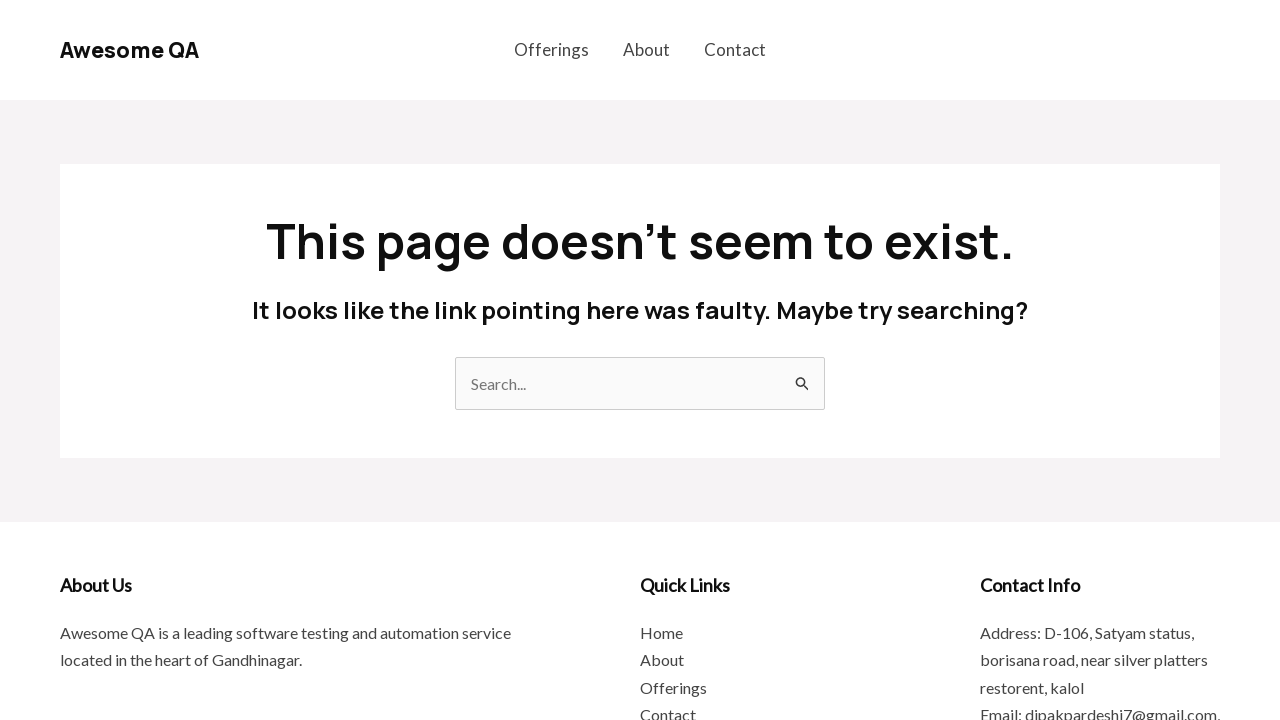